Tests JavaScript alert prompt functionality by triggering a prompt alert, entering text, and dismissing it

Starting URL: https://the-internet.herokuapp.com/javascript_alerts

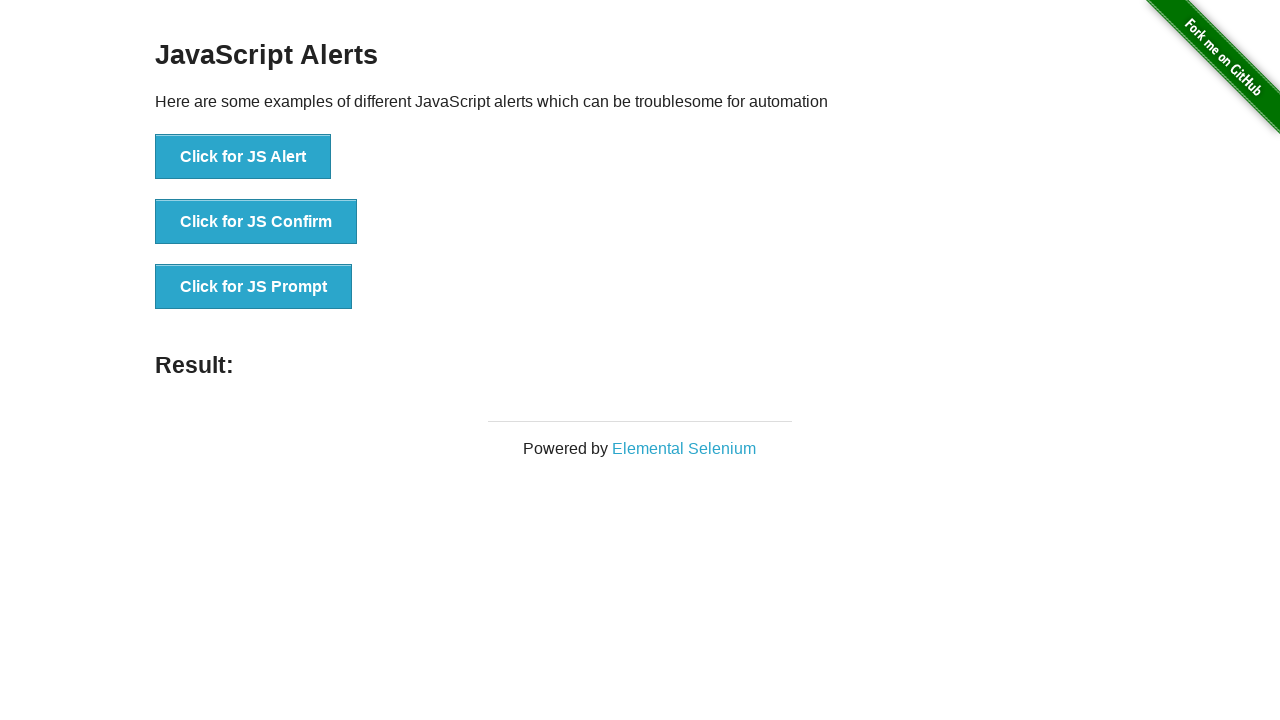

Clicked button to trigger prompt alert at (254, 287) on xpath=//button[@onclick='jsPrompt()']
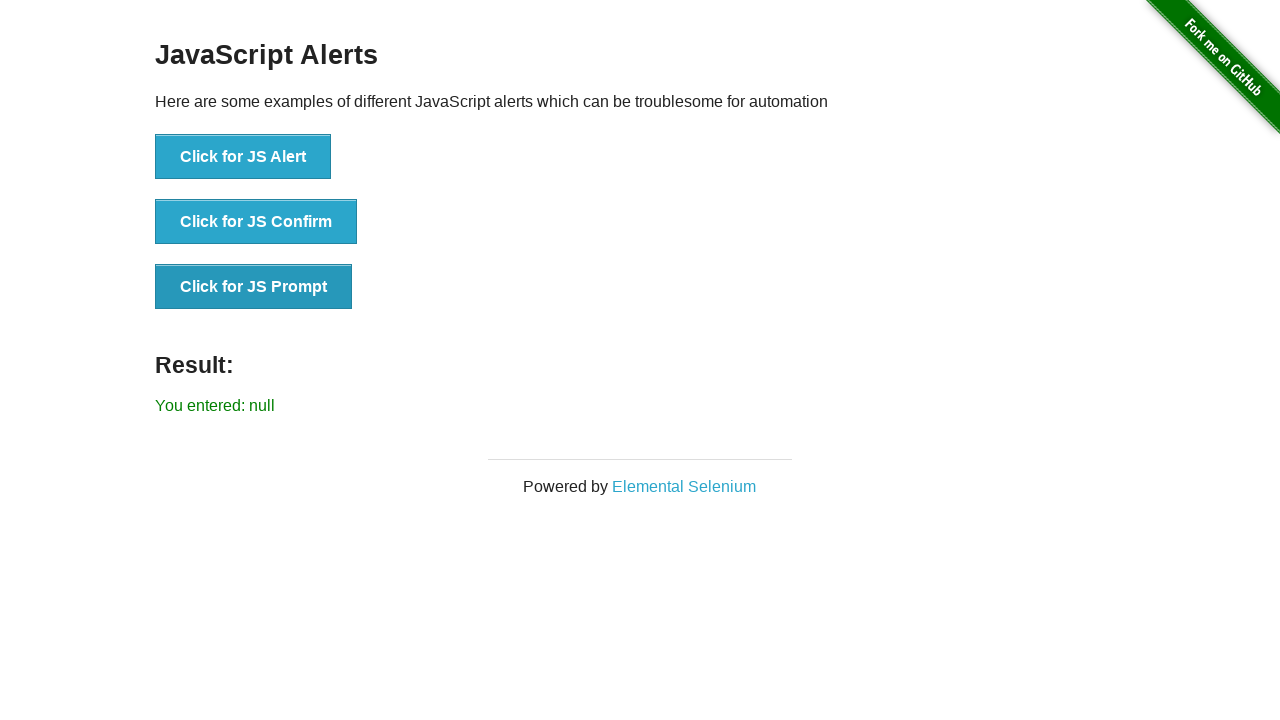

Set up dialog handler to dismiss alerts
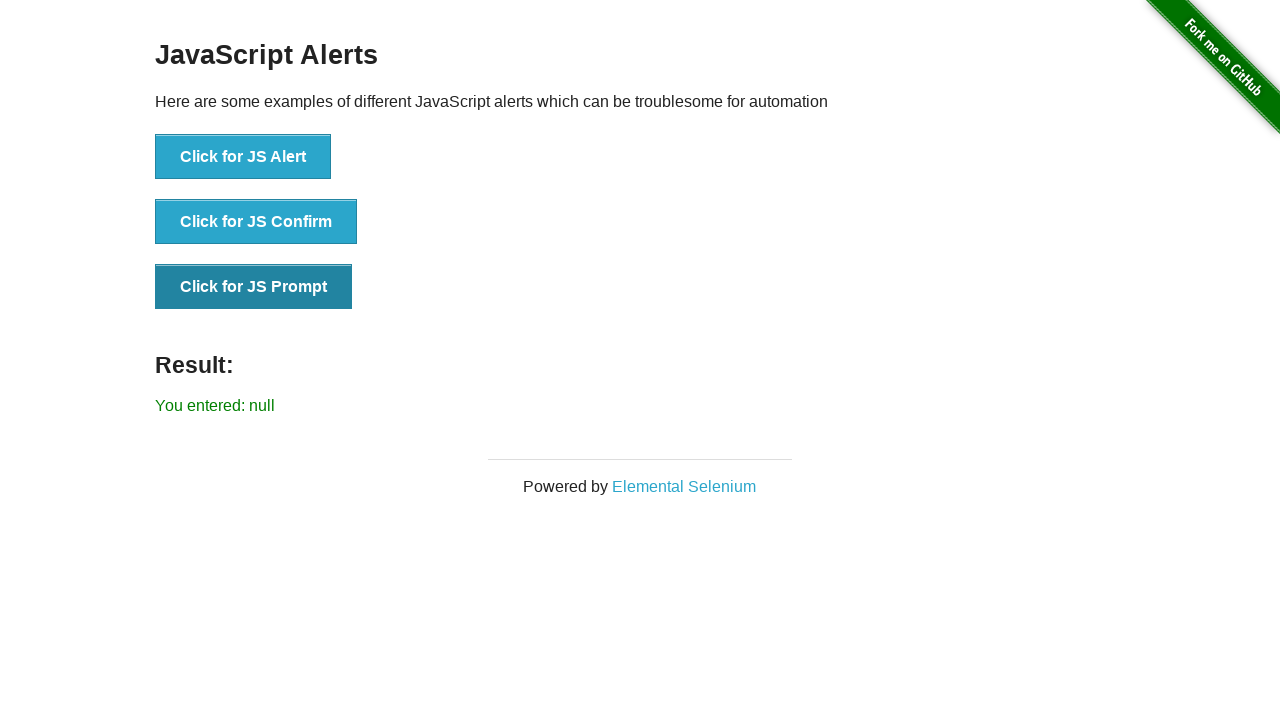

Evaluated JavaScript prompt
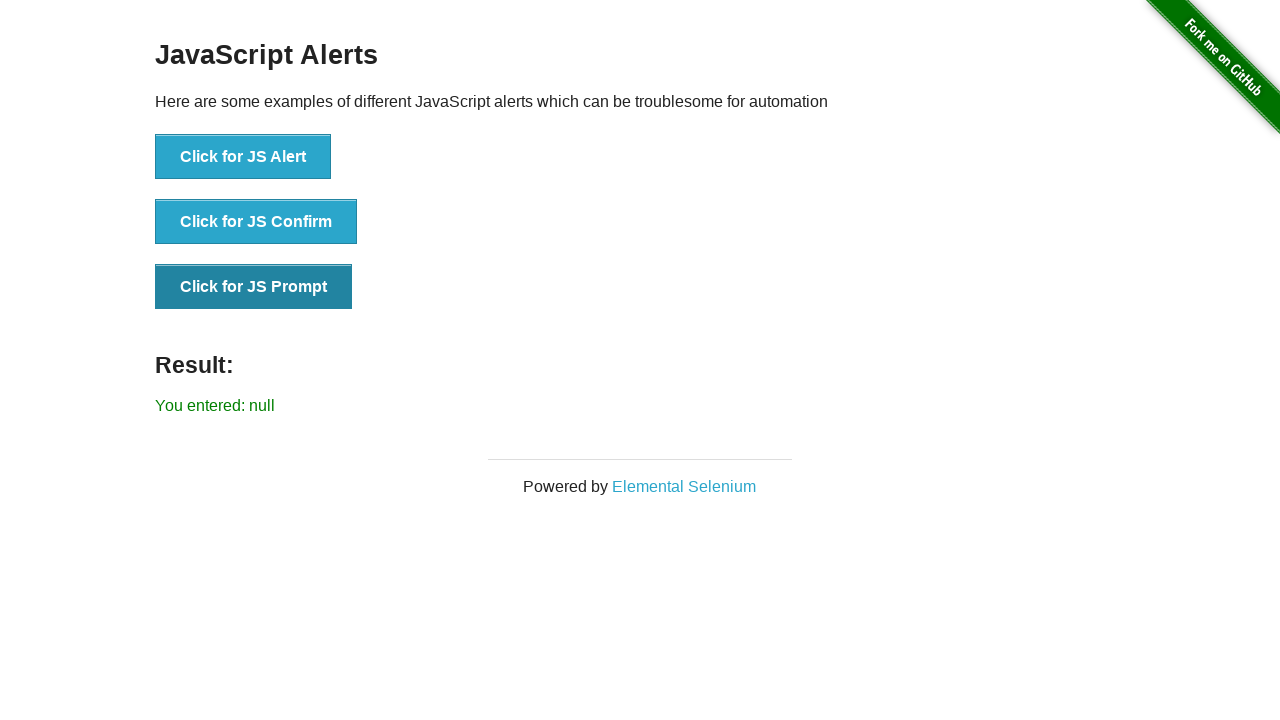

Set up dialog handler to accept with 'Welcome' text
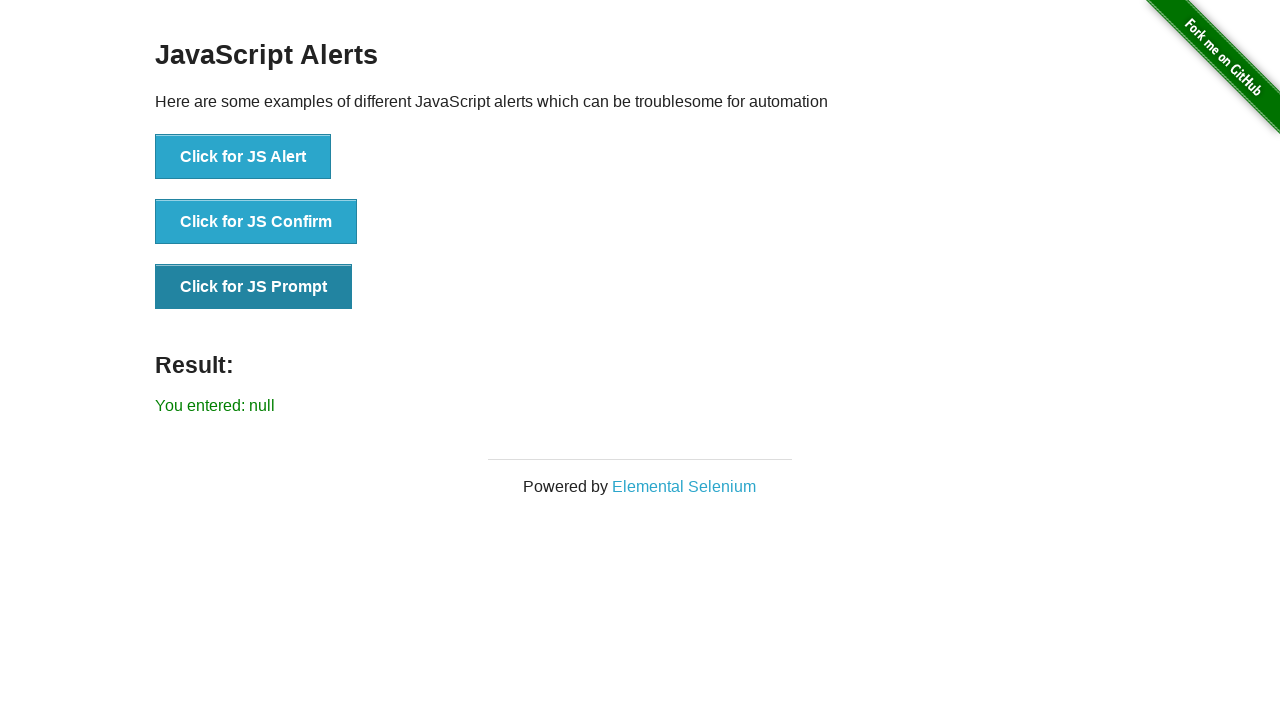

Clicked button again to trigger prompt alert with new handler at (254, 287) on xpath=//button[@onclick='jsPrompt()']
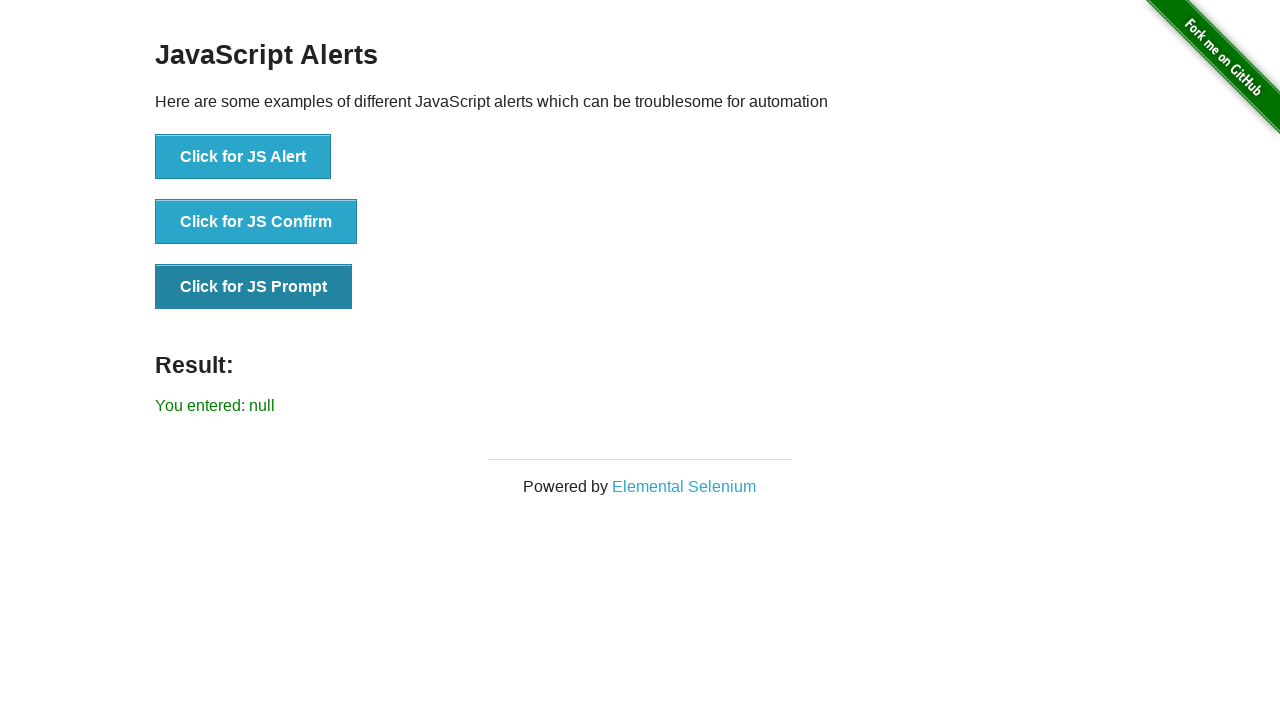

Retrieved result text from page
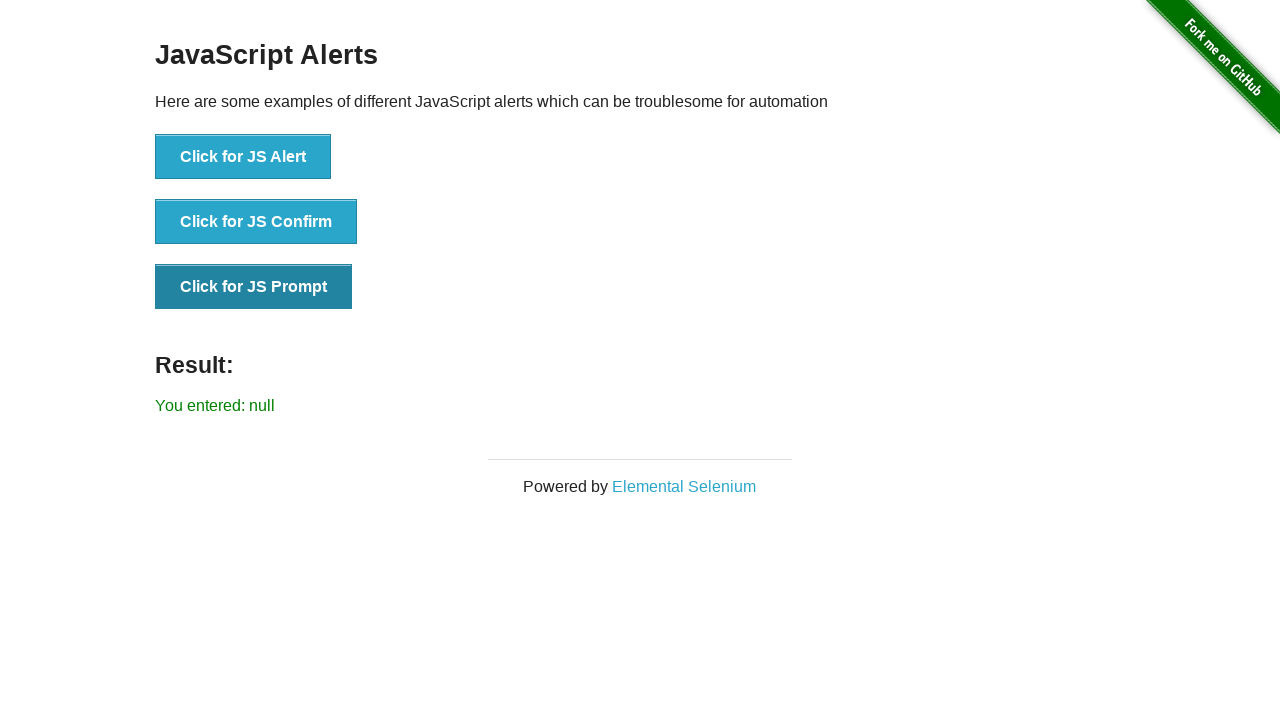

Test failed: expected 'You entered: Welcome' but got 'You entered: null'
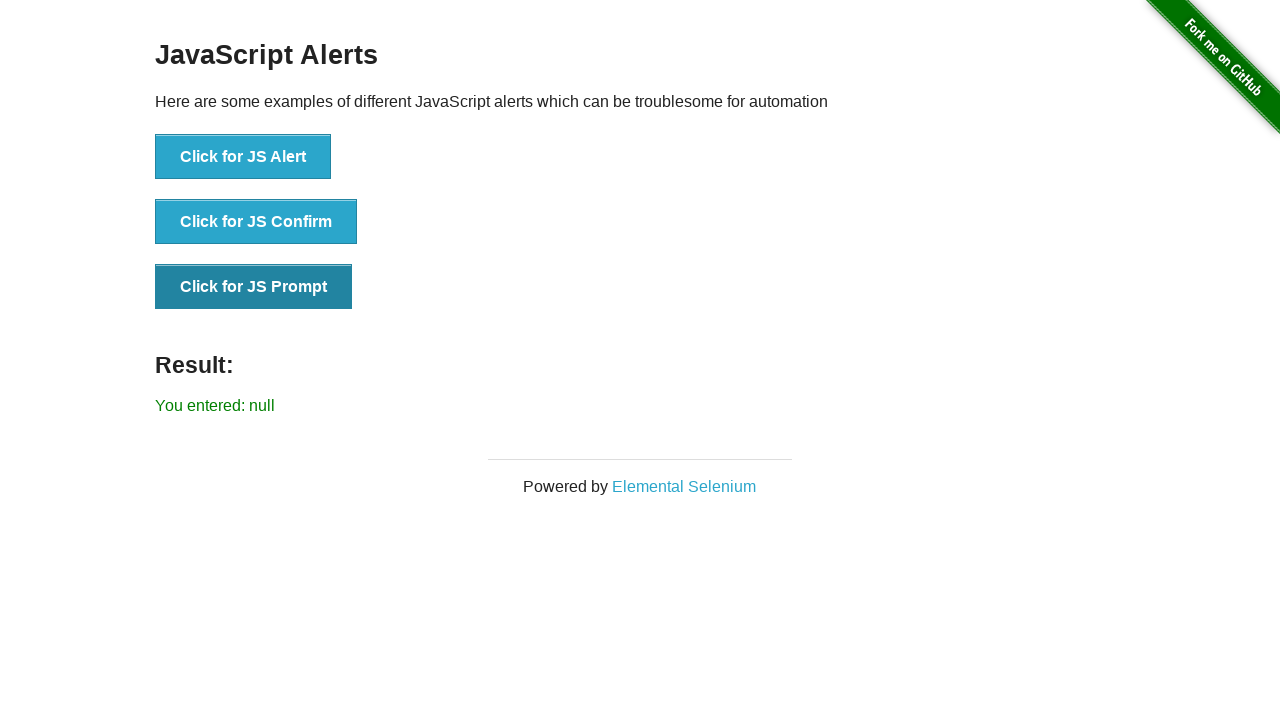

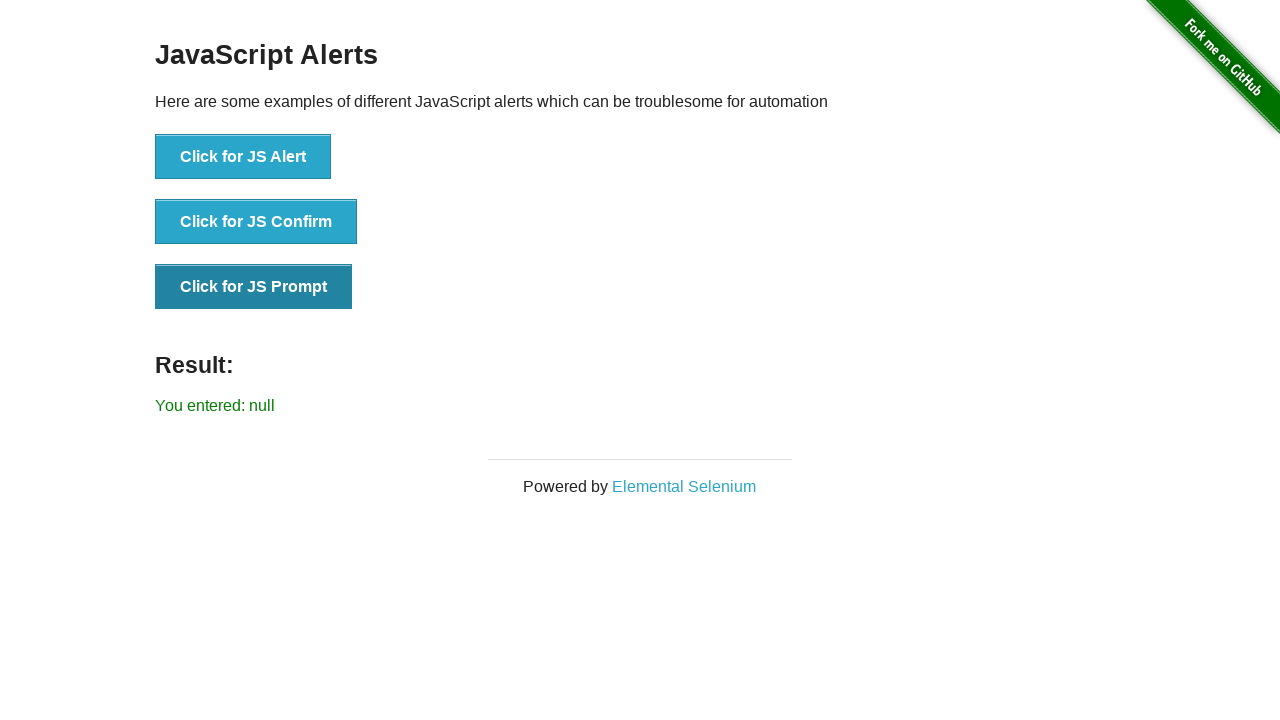